Tests a registration form by filling in first name and last name fields

Starting URL: http://demo.automationtesting.in/Register.html

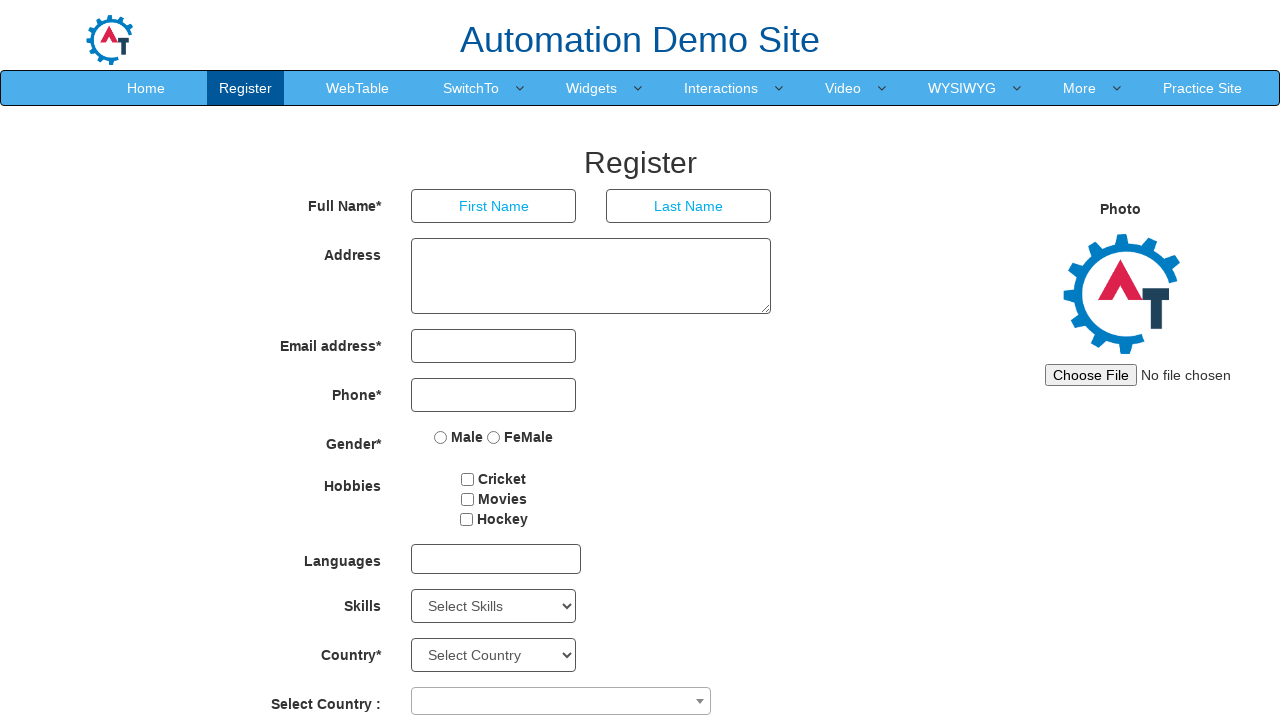

Filled first name field with 'Tom' on //input[@placeholder='First Name']
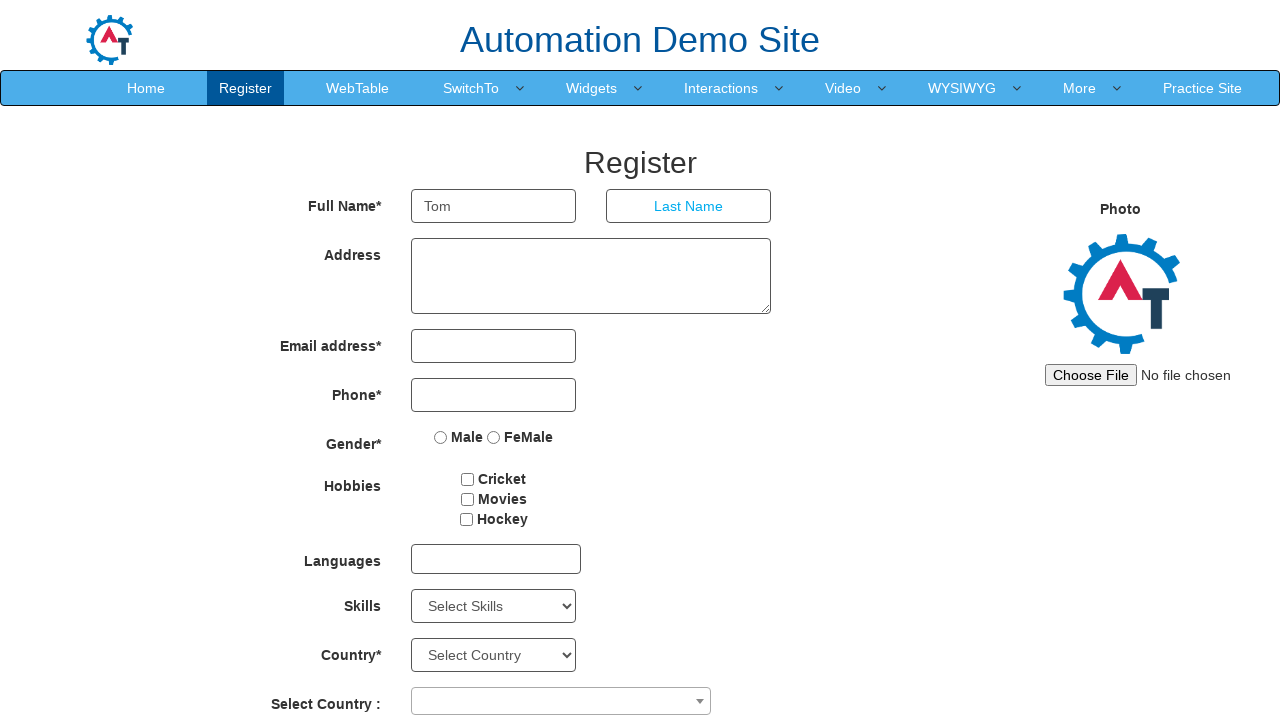

Filled last name field with 'Jerry' on //input[@placeholder='Last Name']
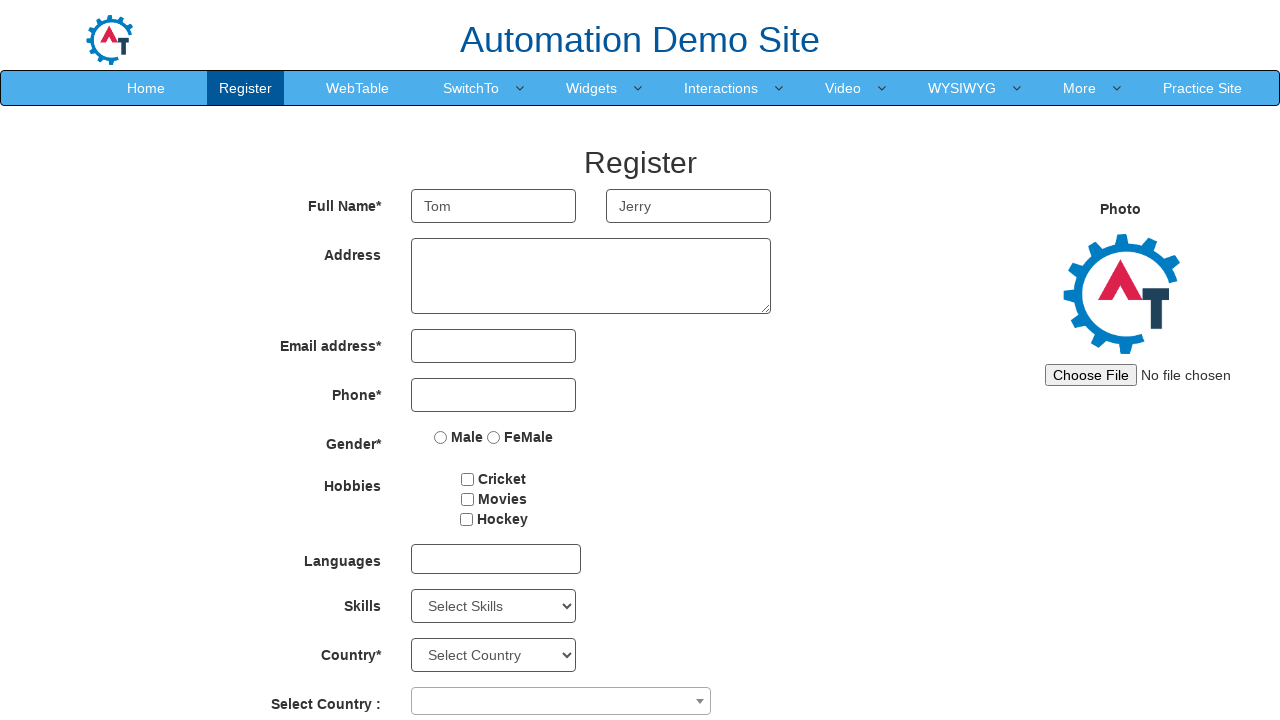

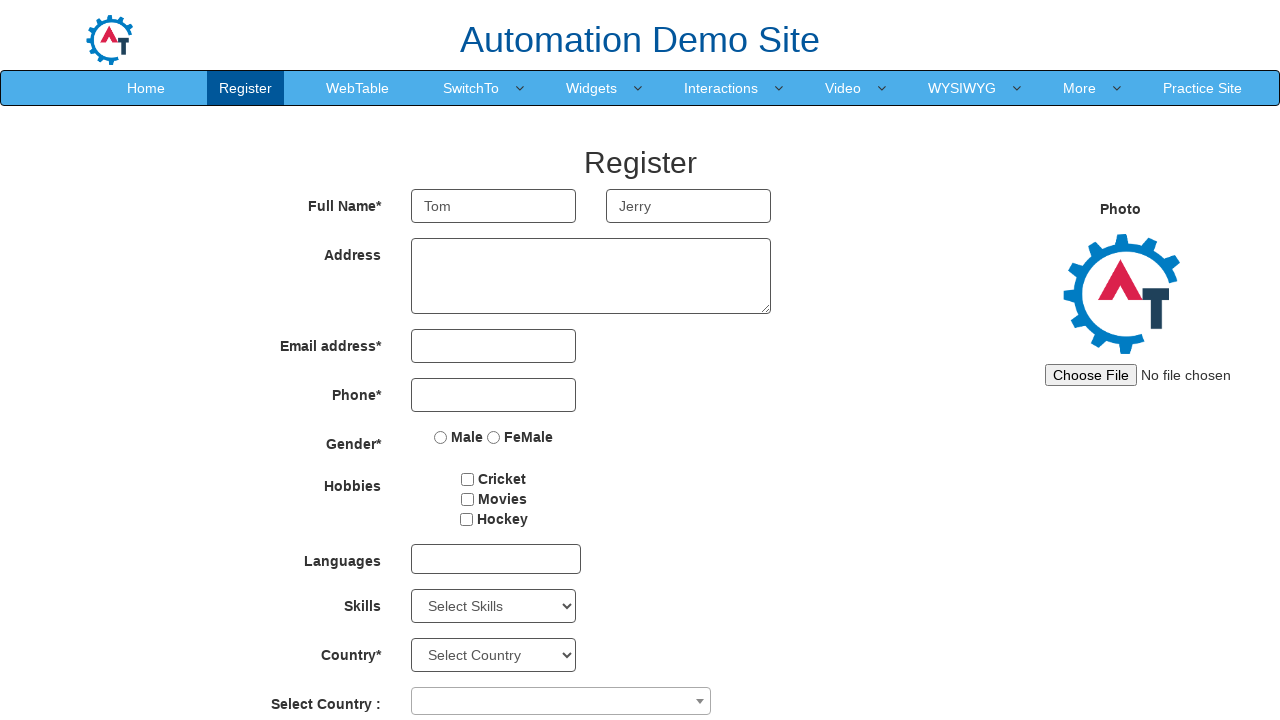